Tests a dynamic select dropdown on the DemoQA website by clicking to open the dropdown and selecting the first option from an option group.

Starting URL: https://demoqa.com/select-menu

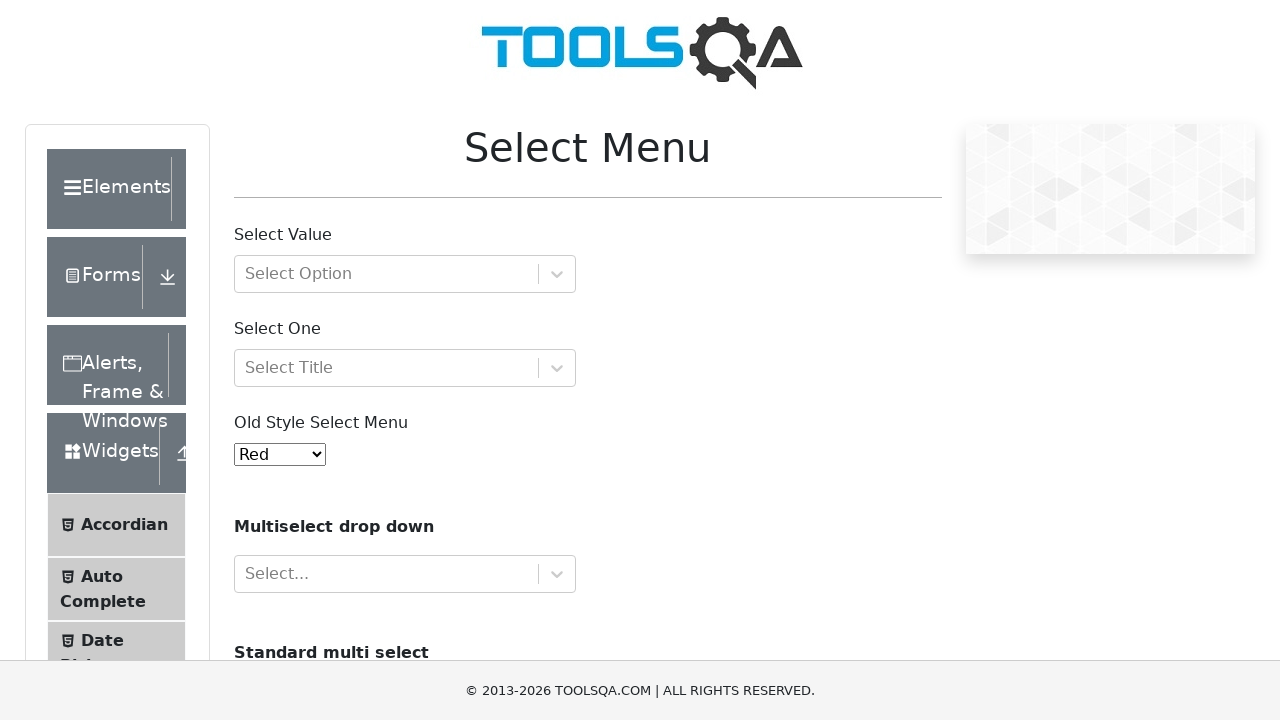

Clicked dynamic select dropdown to open it at (557, 274) on xpath=//div[@id='withOptGroup']//div[contains(@class, 'indicatorContainer')]
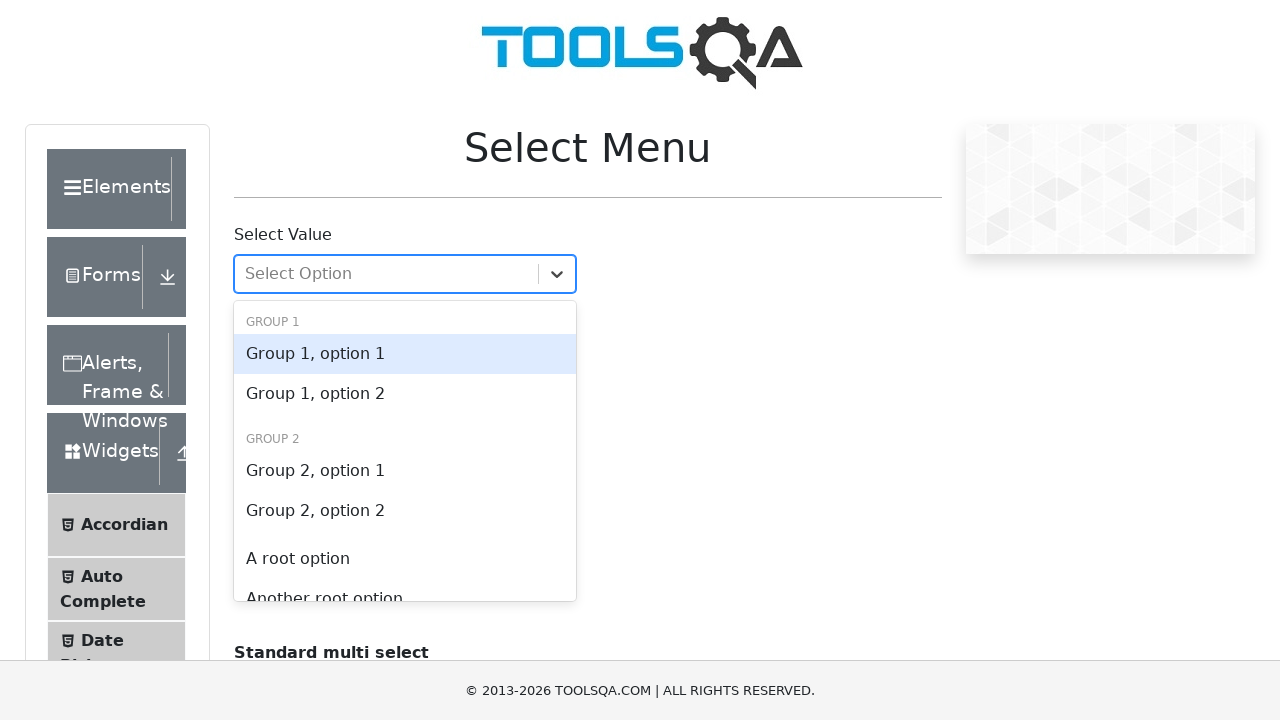

Dropdown options loaded and first option appeared
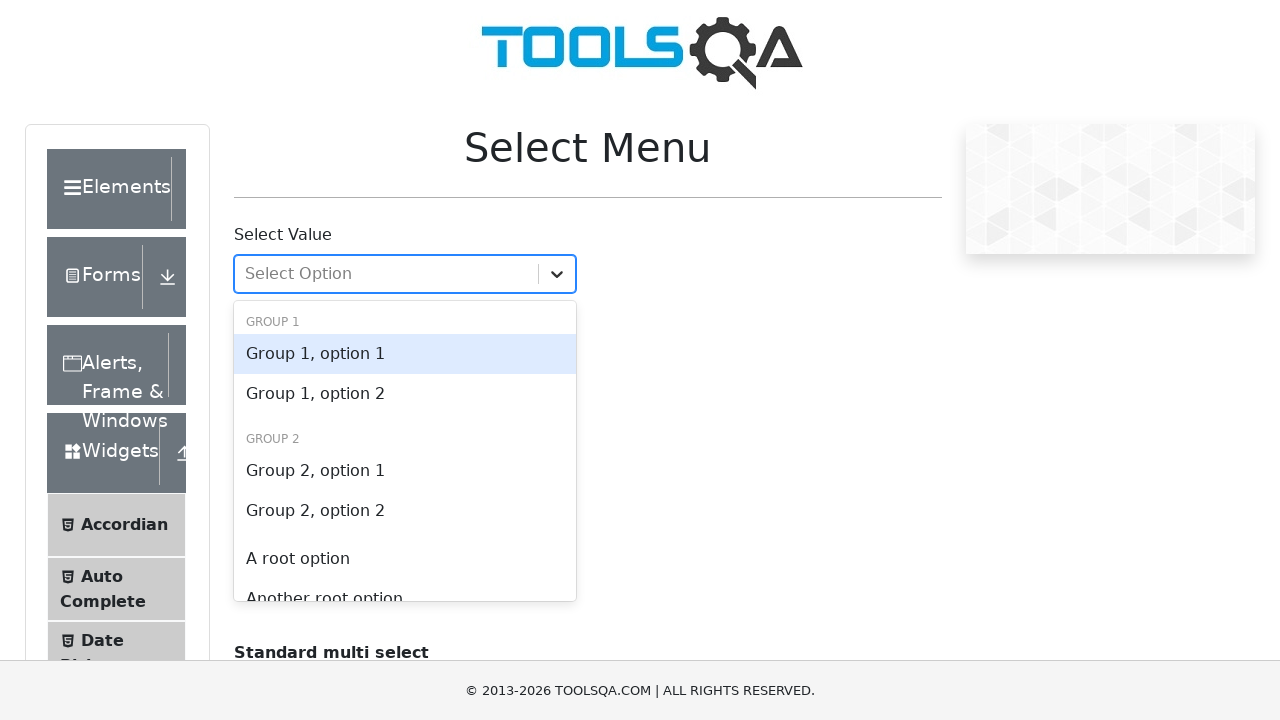

Selected first option from the option group at (405, 354) on #react-select-2-option-0-0
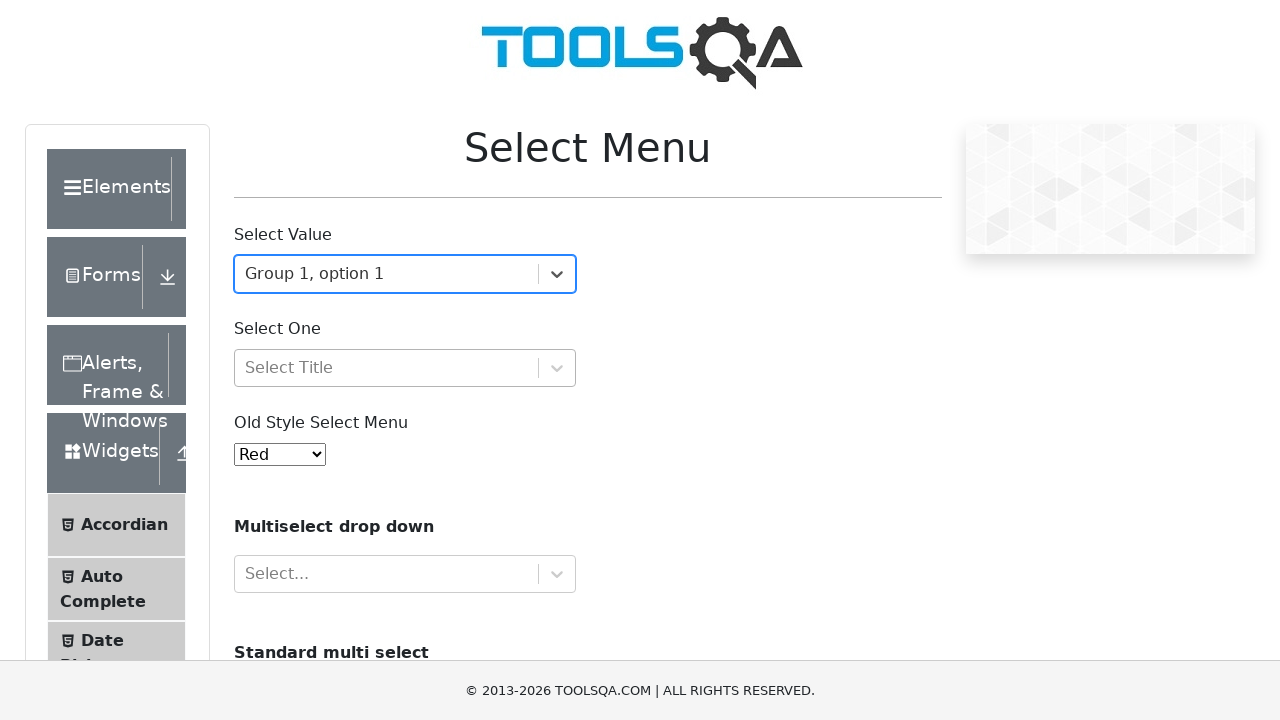

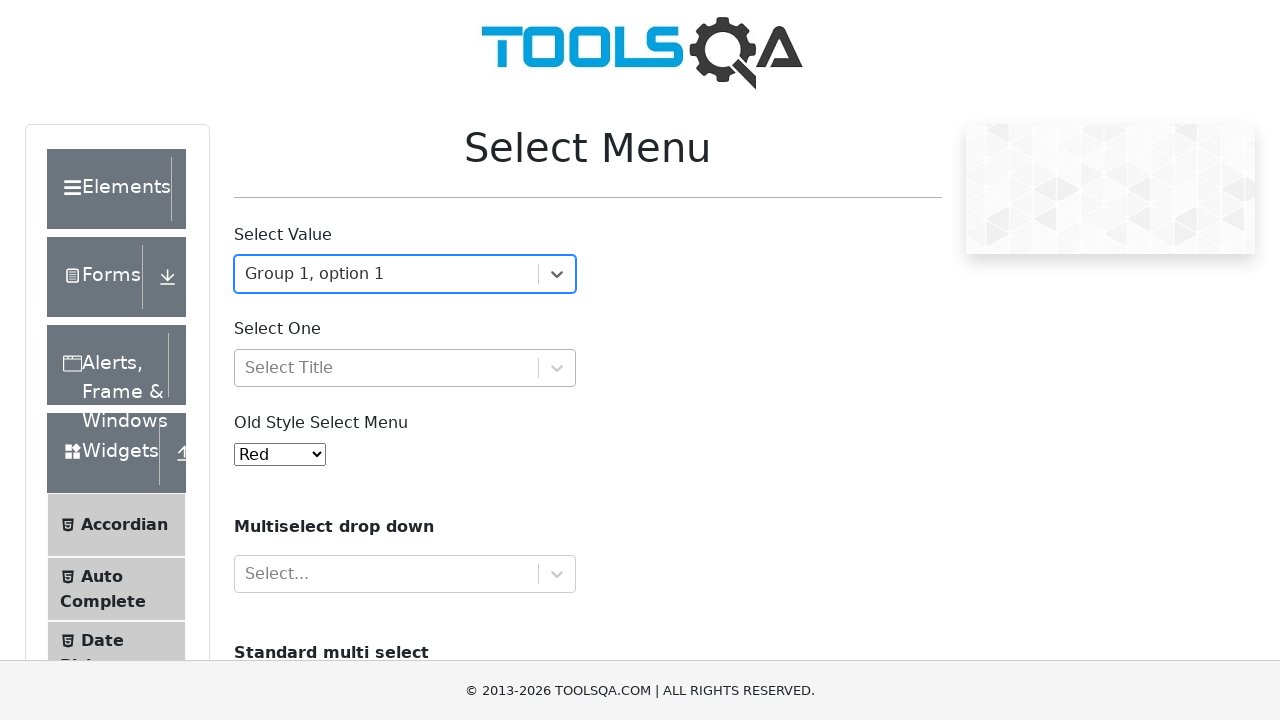